Navigates to the OrangeHRM website and verifies the page title is displayed correctly

Starting URL: http://alchemy.hguy.co/orangehrm

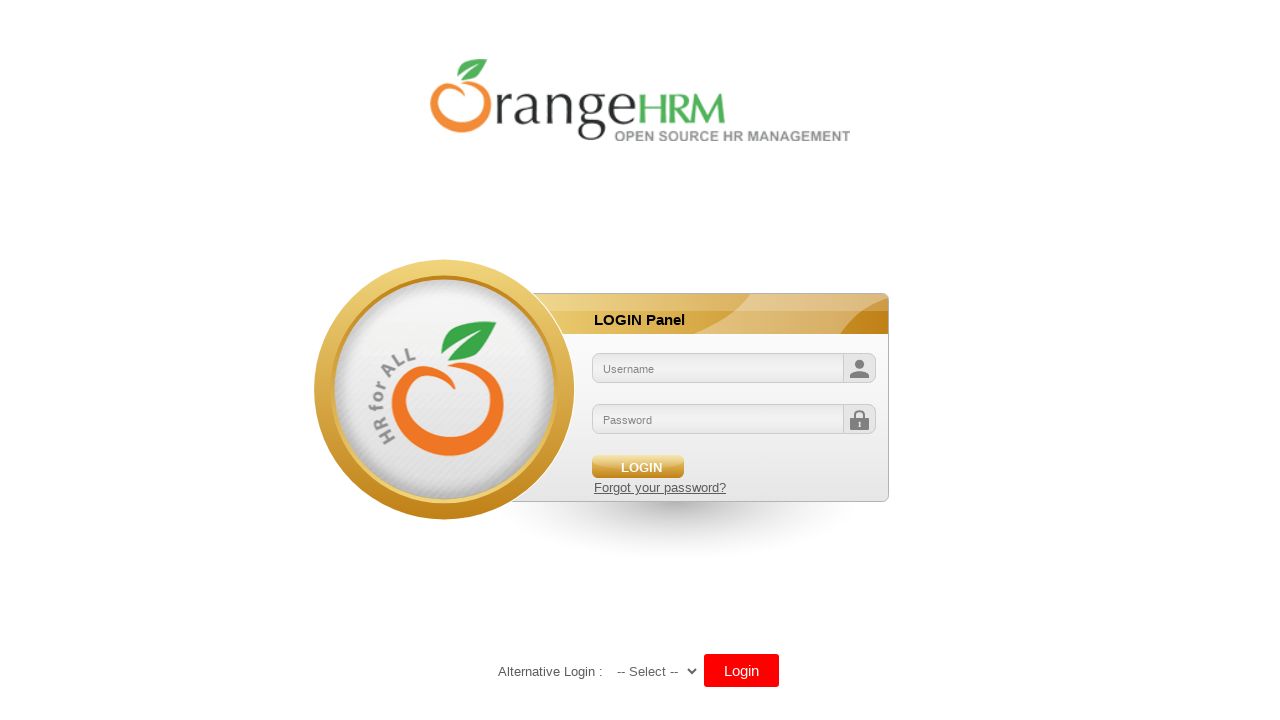

Navigated to OrangeHRM website at http://alchemy.hguy.co/orangehrm
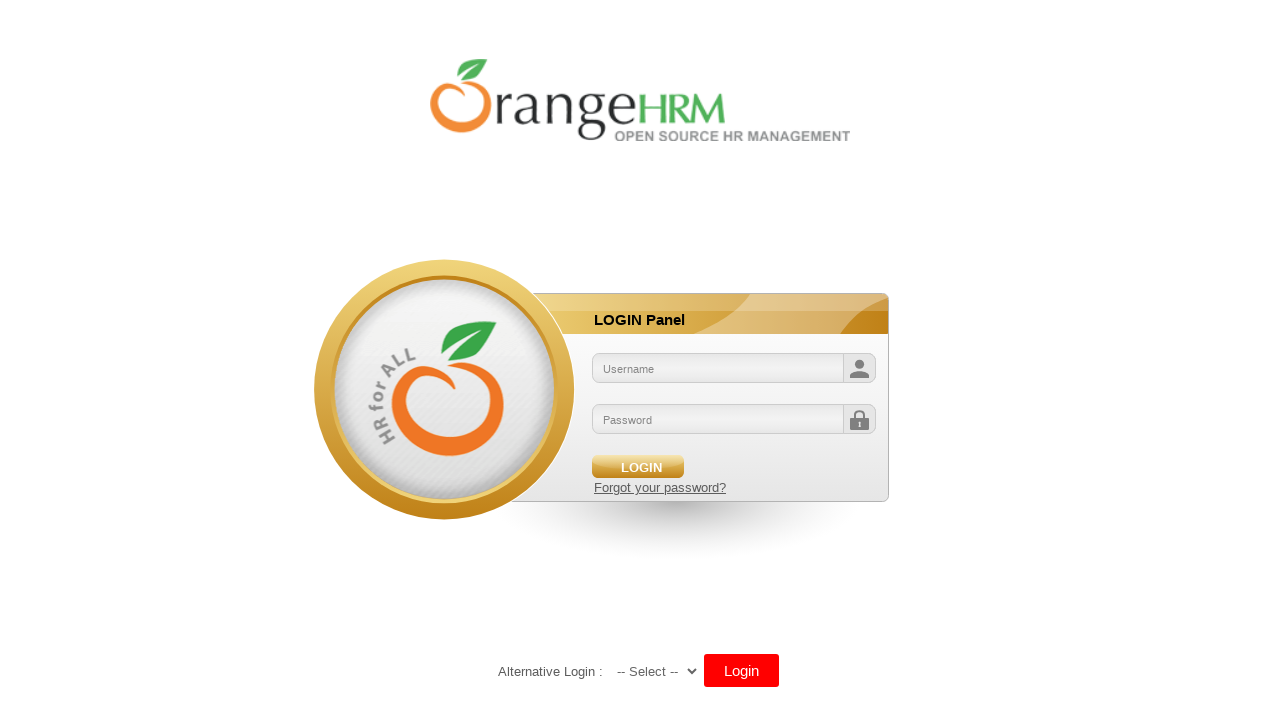

Retrieved page title
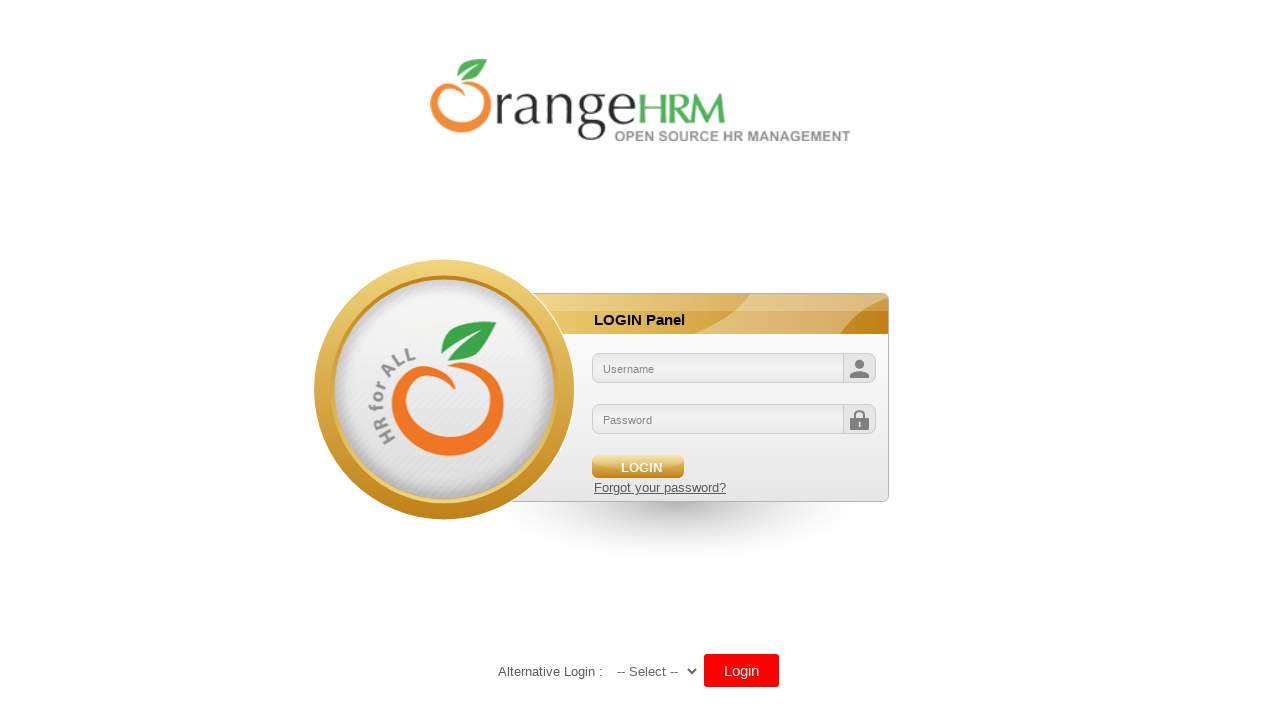

Page title is 'OrangeHRM'
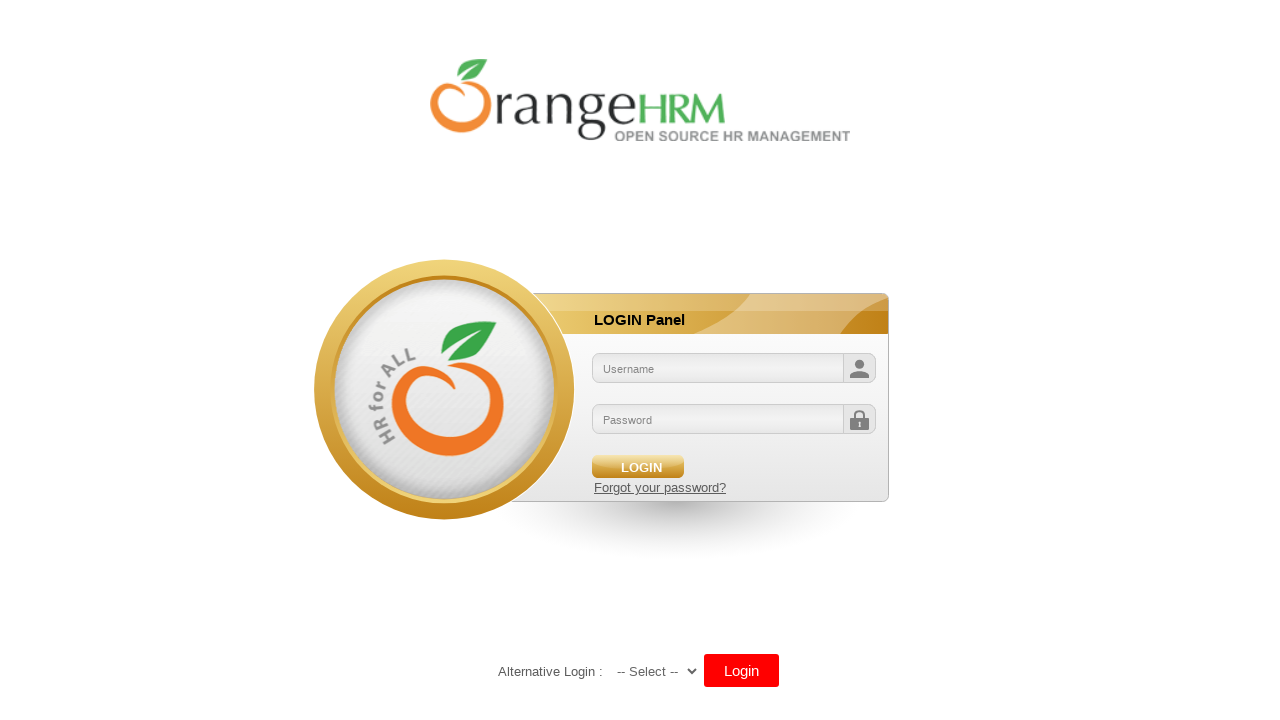

Verified that page title is not empty
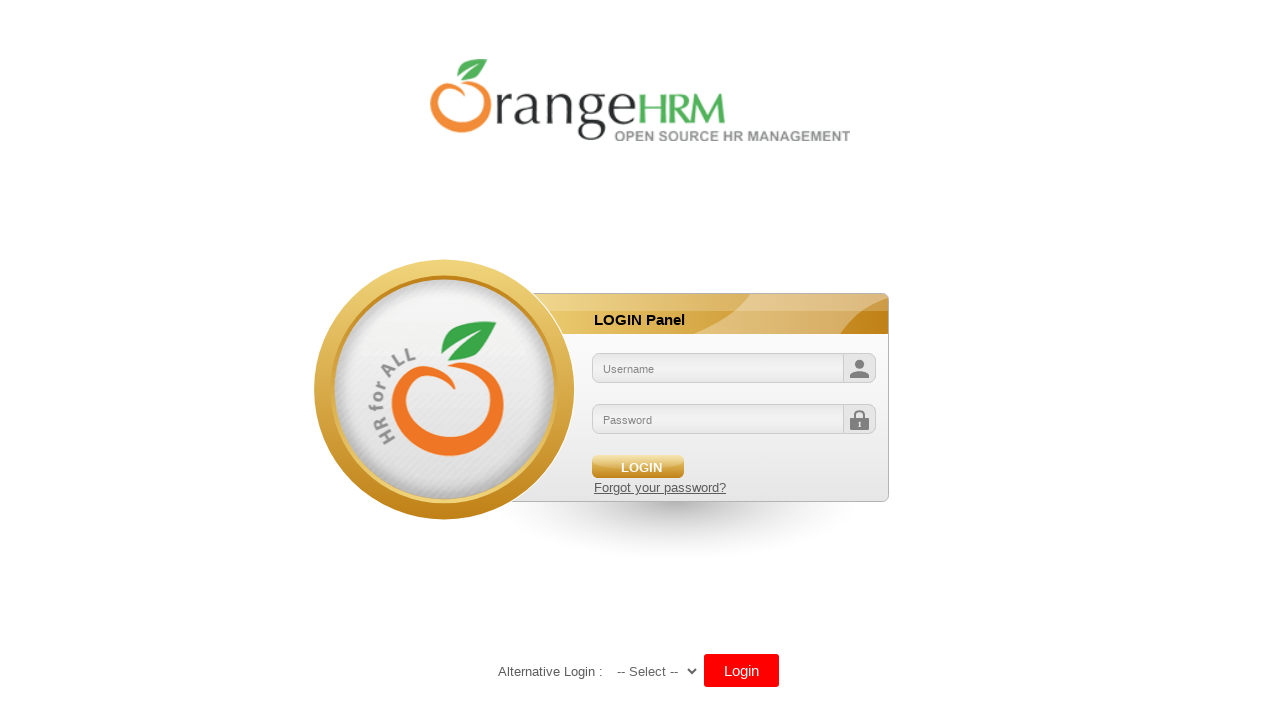

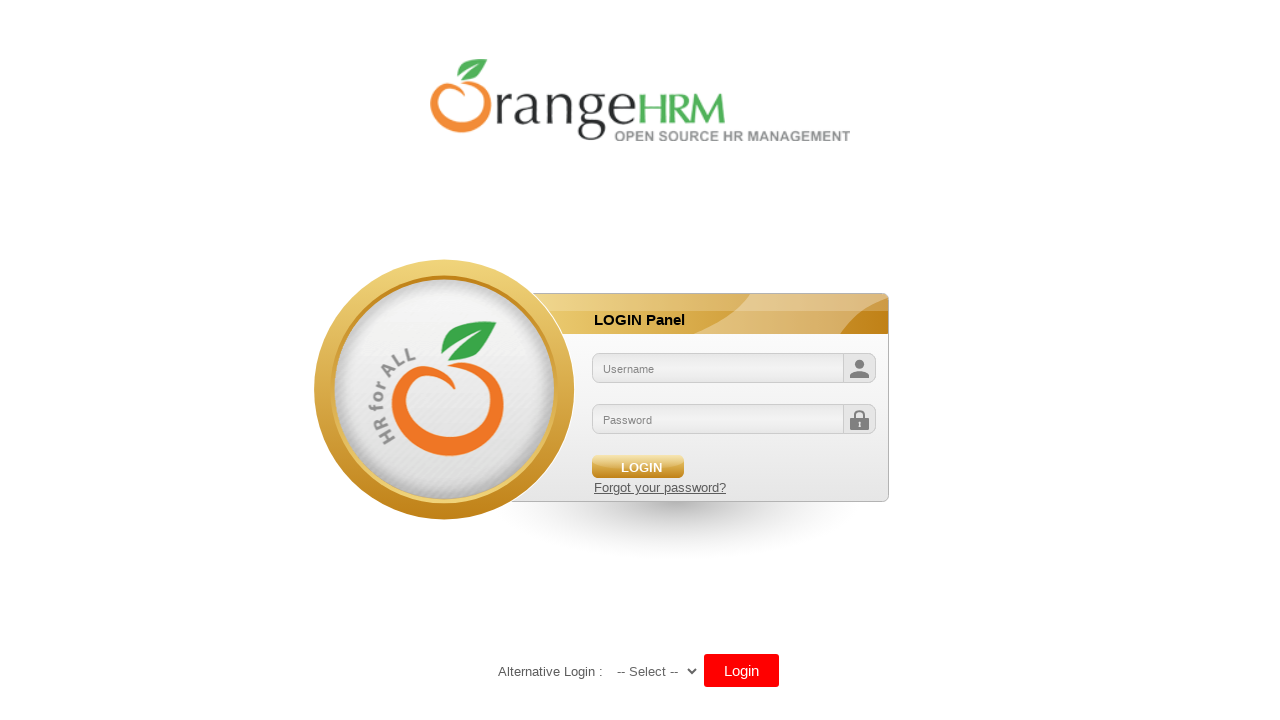